Tests registration form by filling first name, last name, and email fields, then submitting the form and verifying the success message

Starting URL: http://suninjuly.github.io/registration1.html

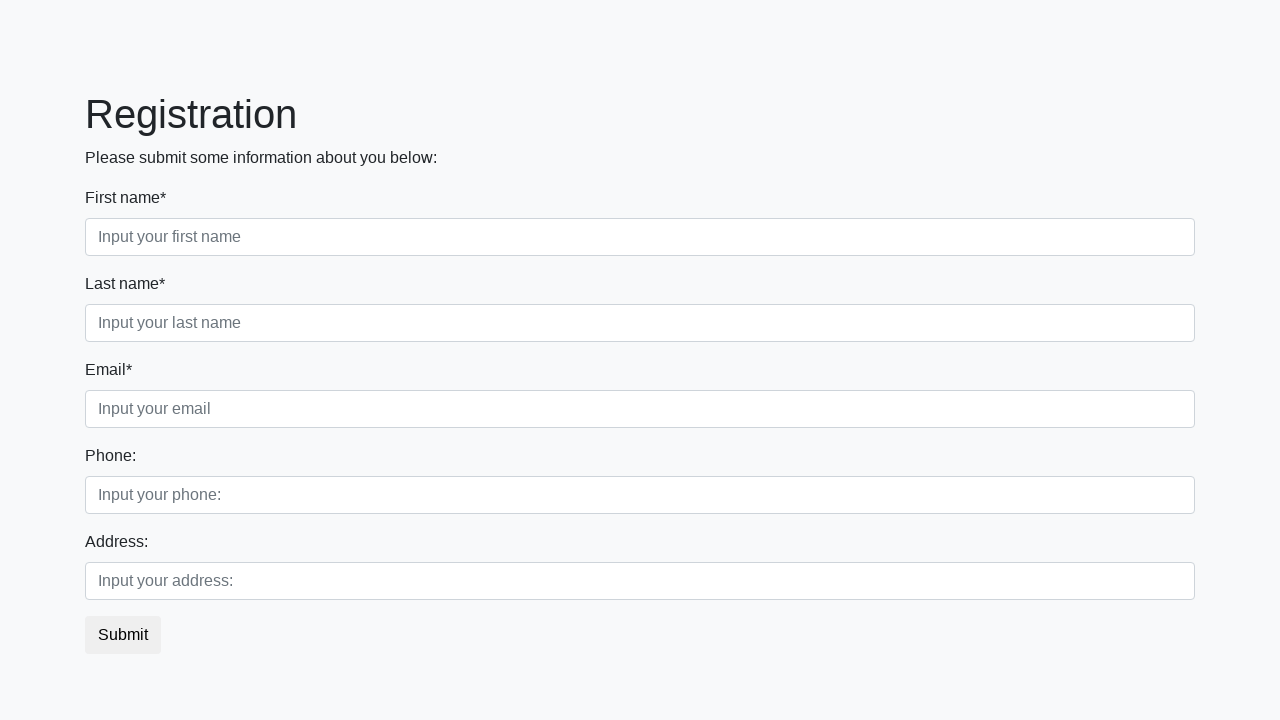

Filled first name field with 'Homer' on .first_block .first
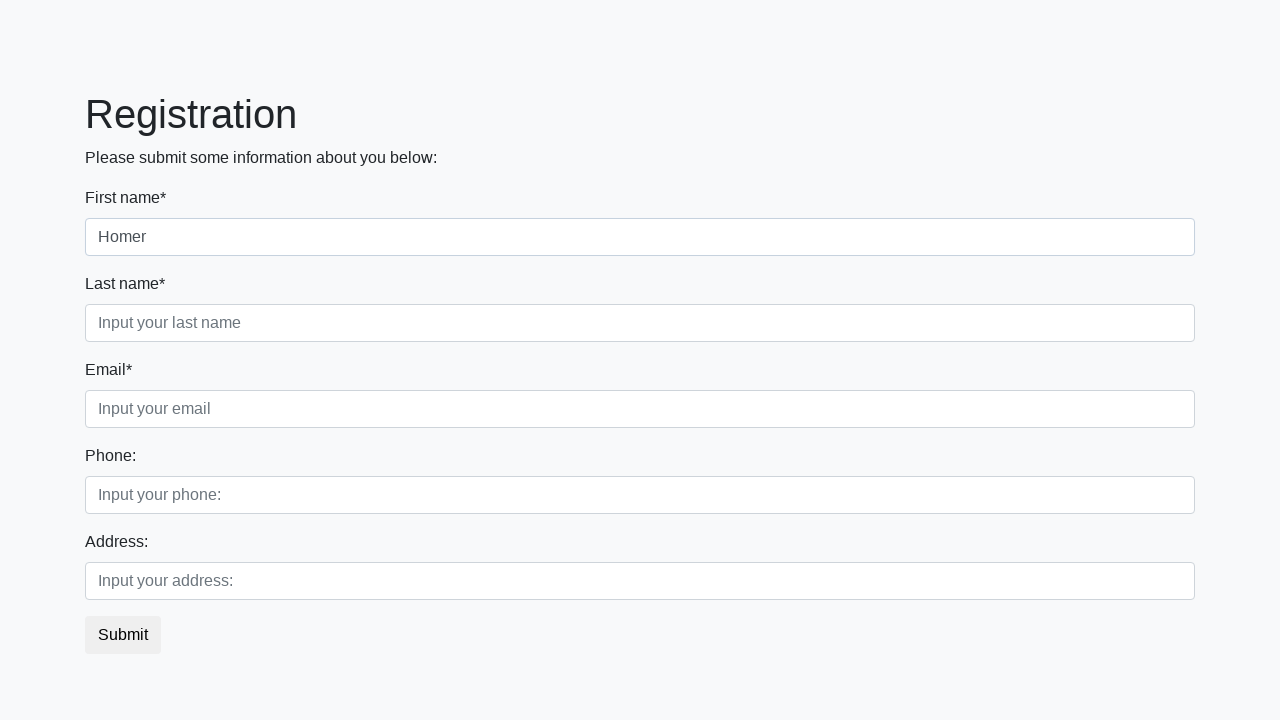

Filled last name field with 'Simpson' on .first_block .second
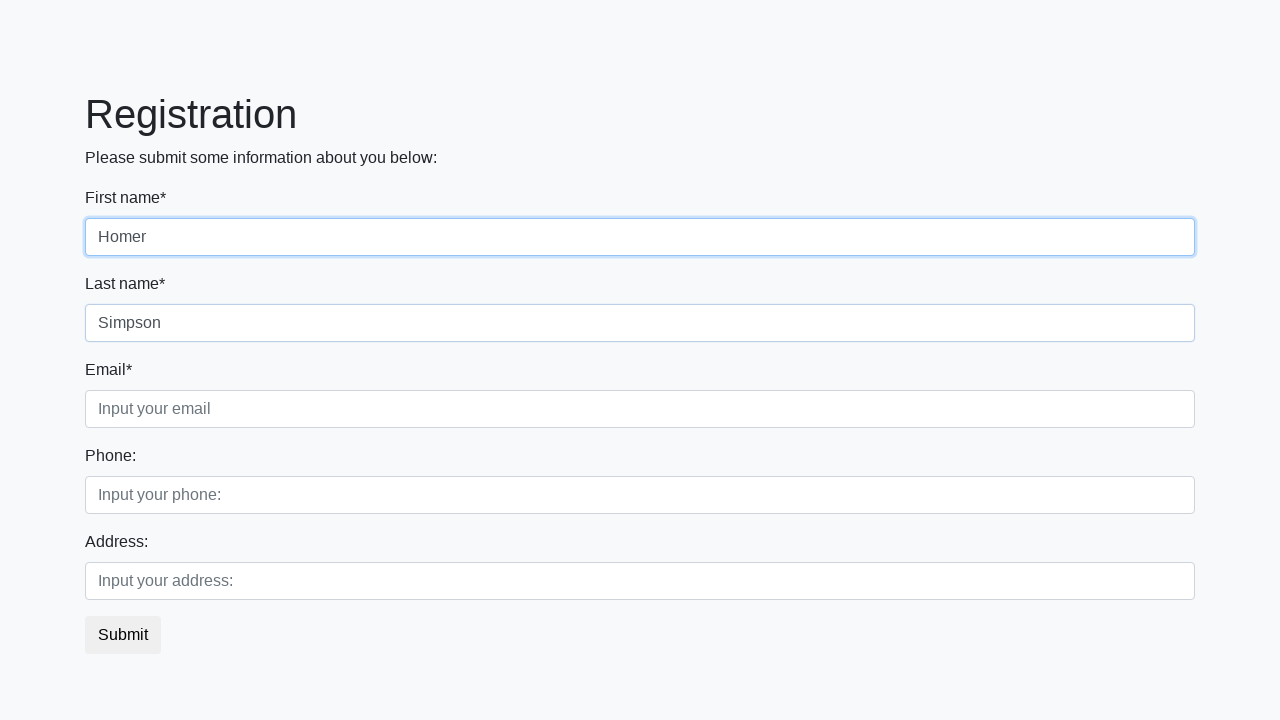

Filled email field with 'simpsons@mail.com' on .third_class .third
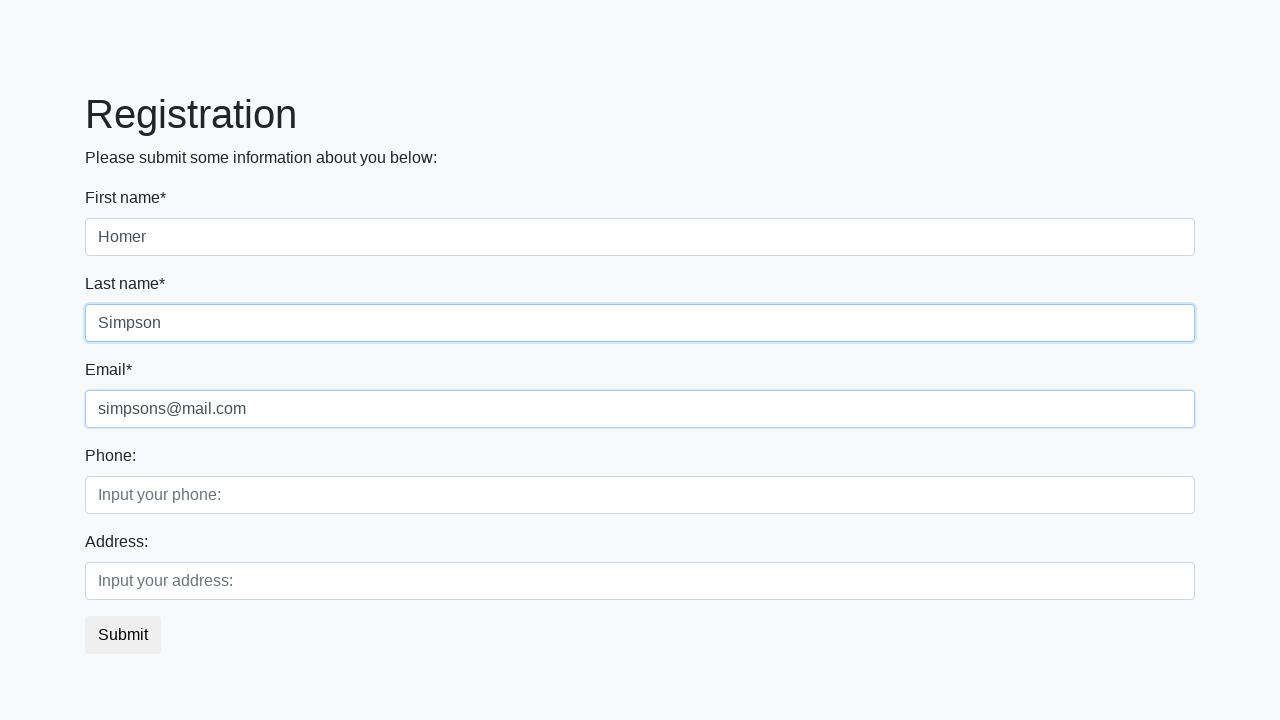

Clicked submit button to submit registration form at (123, 635) on button.btn
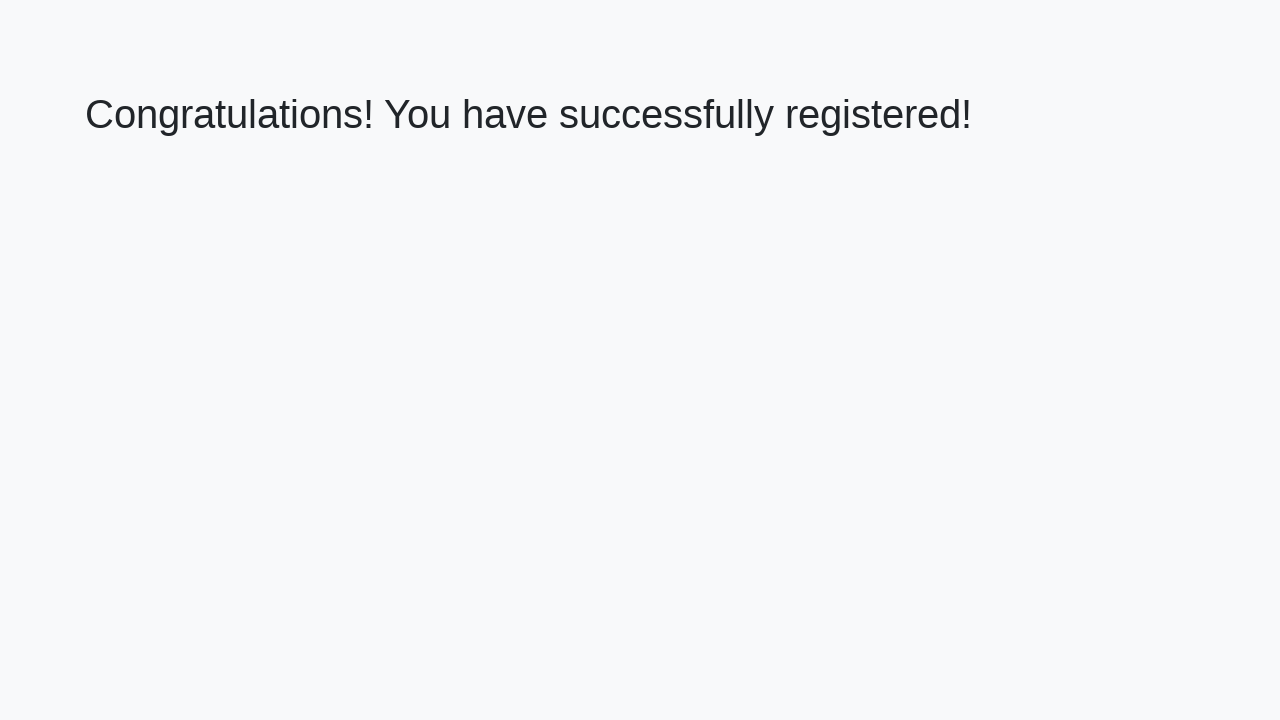

Success message appeared - registration completed
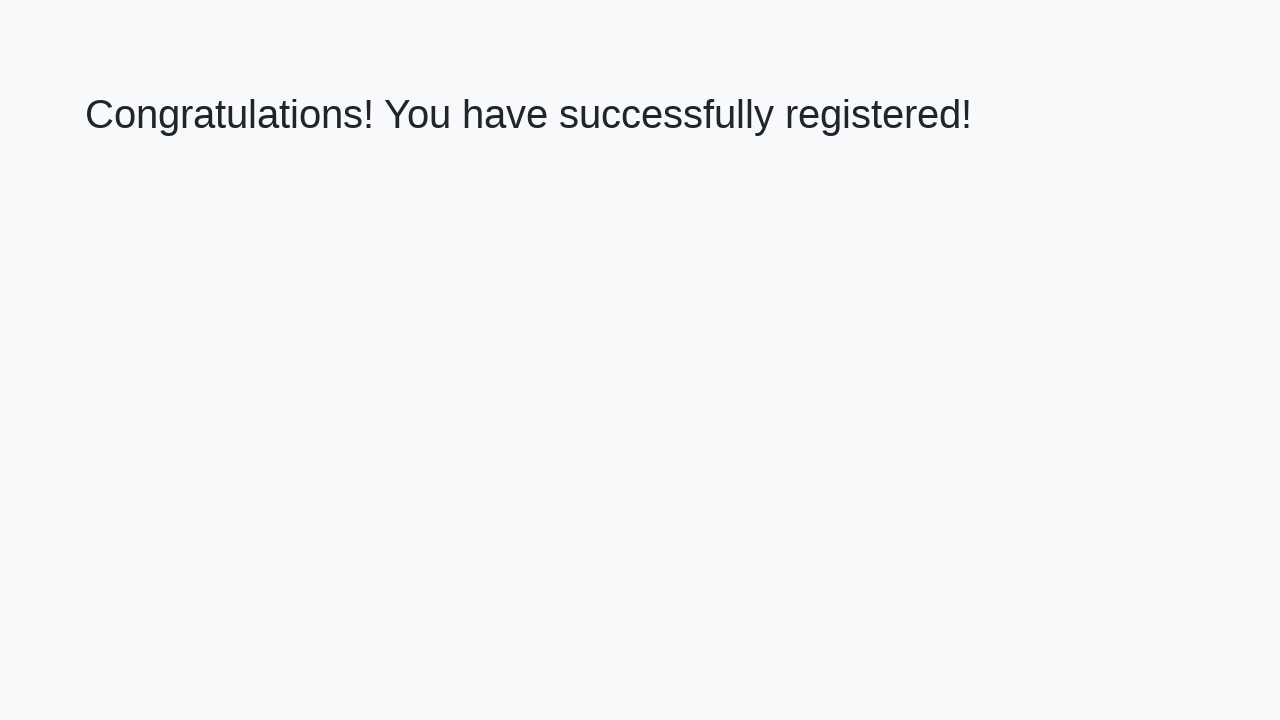

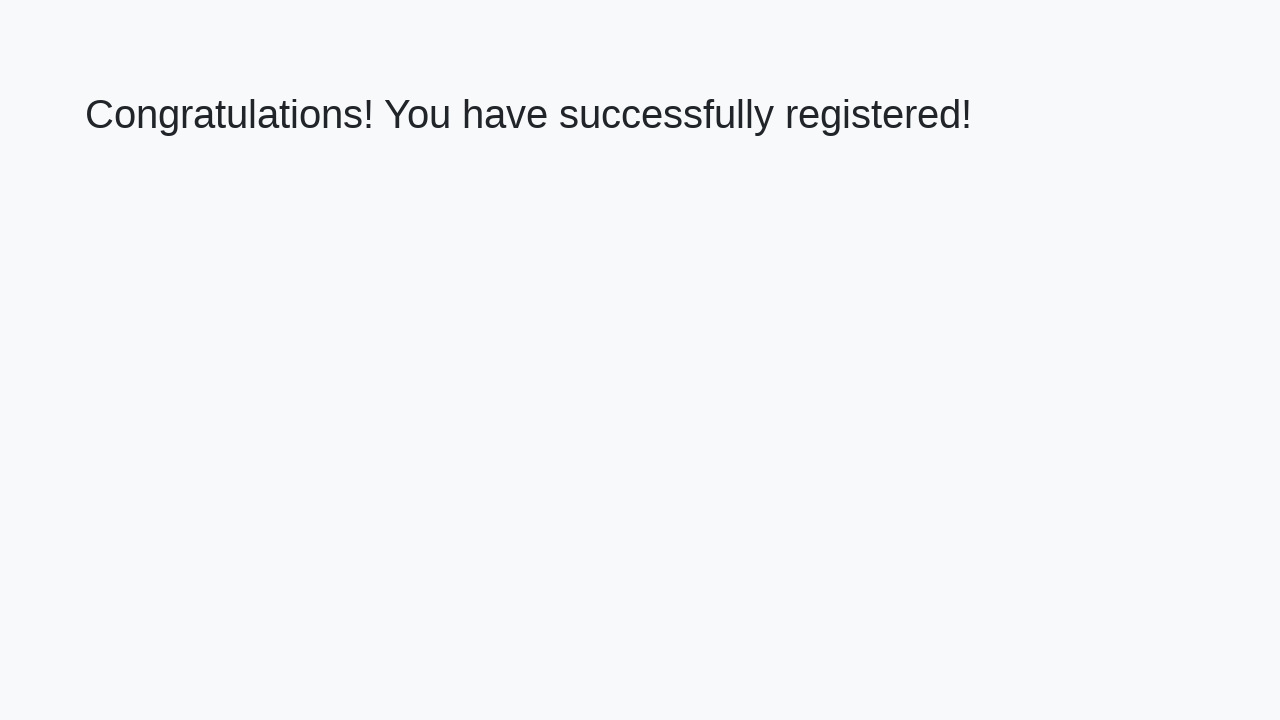